Tests the search functionality on the Playwright documentation site by opening the search modal, entering a search query, verifying search results appear, clearing the search, and then navigating to the full search results page.

Starting URL: https://playwright.dev/

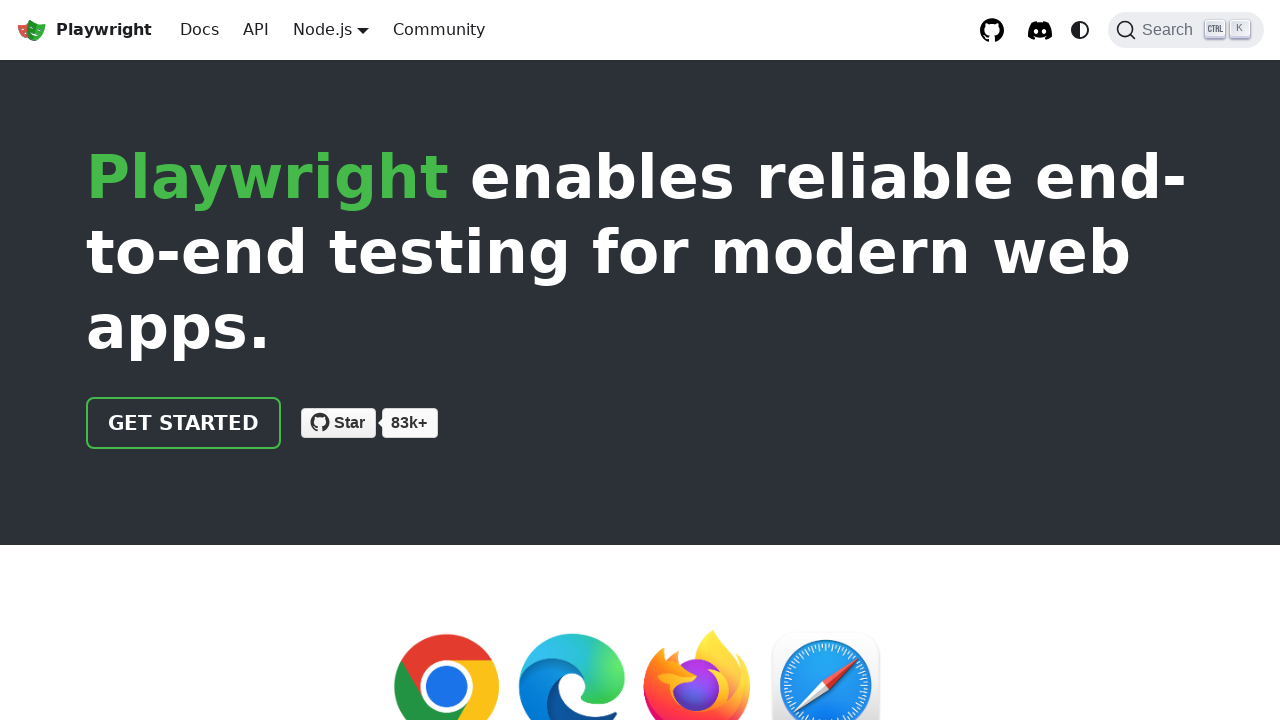

Clicked the search button to open search modal at (1186, 30) on button.DocSearch-Button
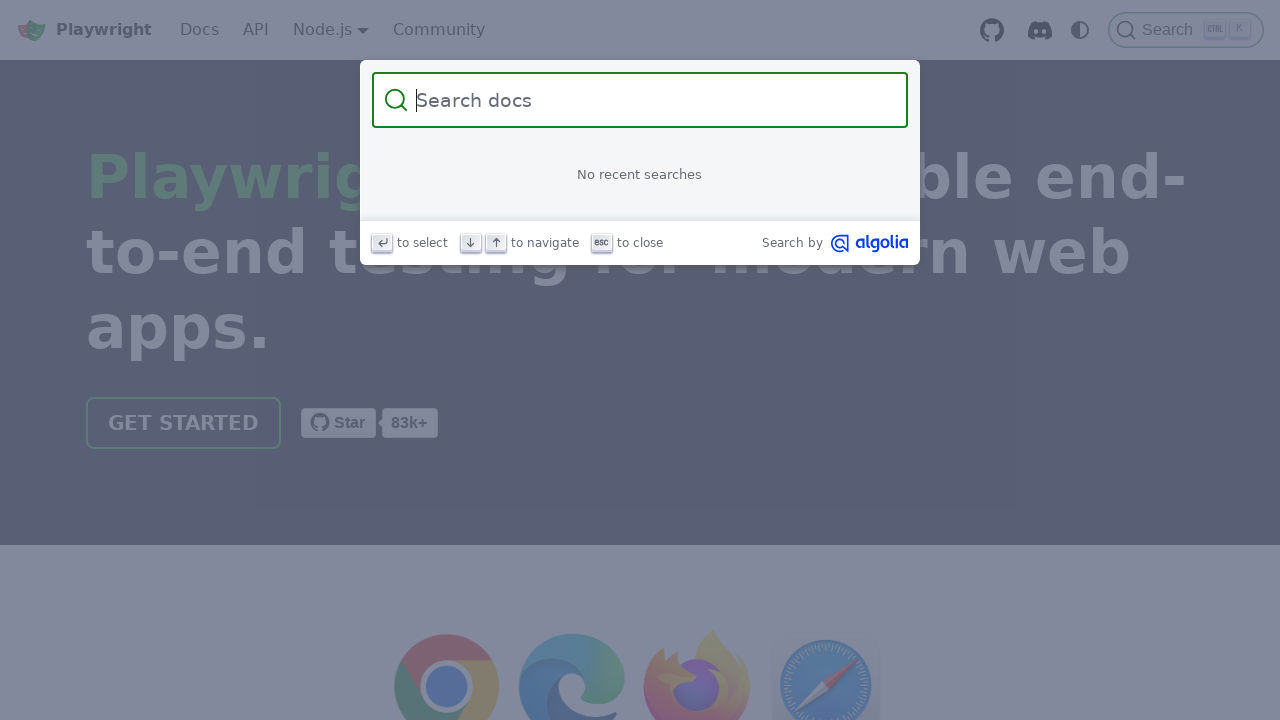

Search modal appeared
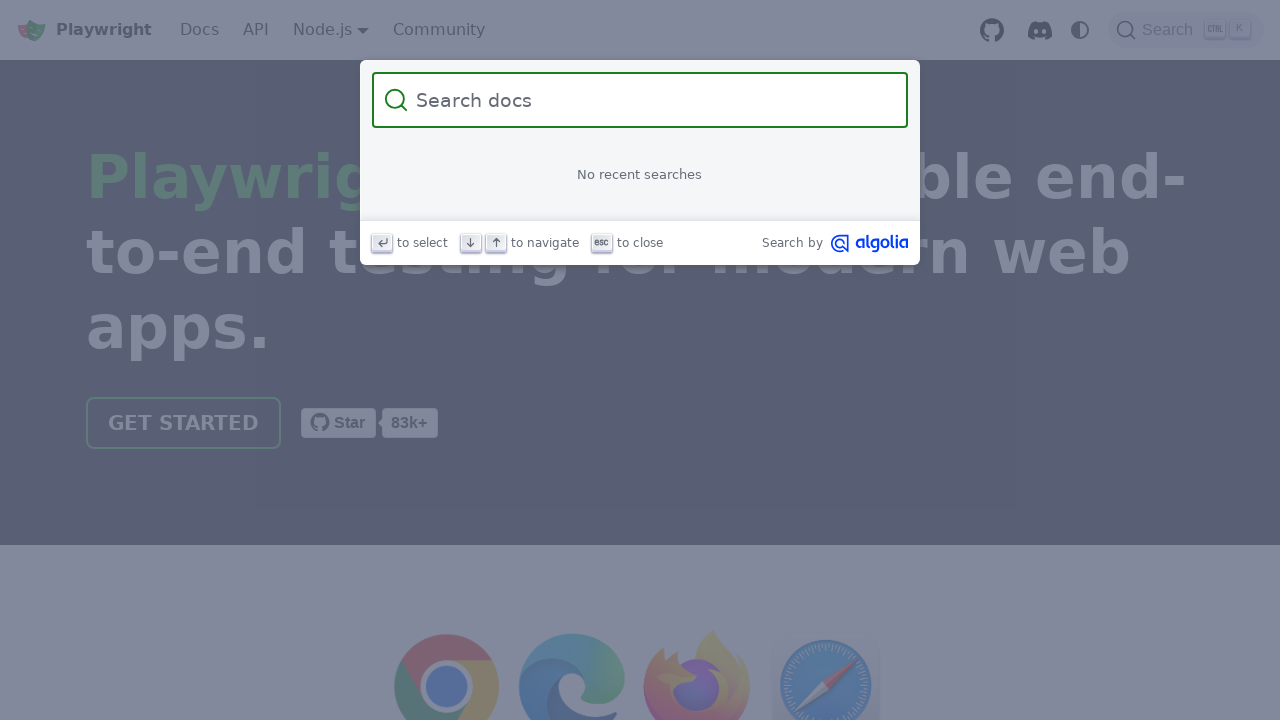

Search input field is visible
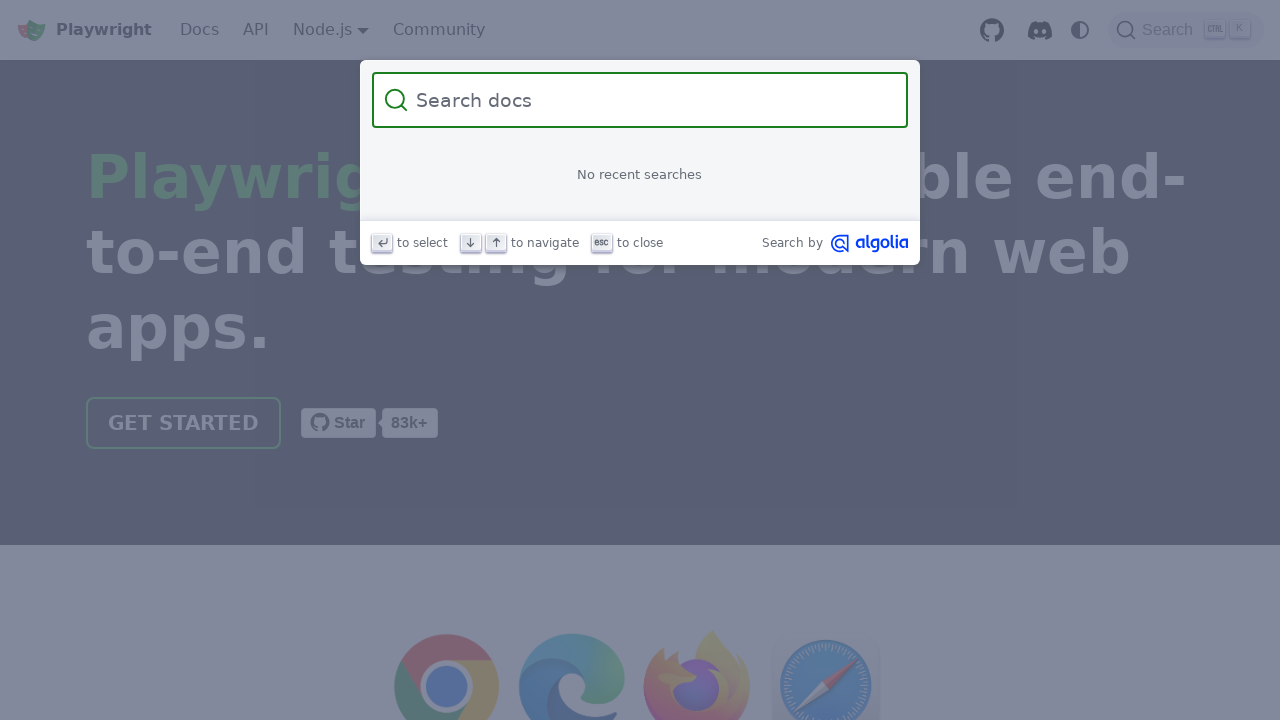

Entered 'automation' in search field on .DocSearch-Input
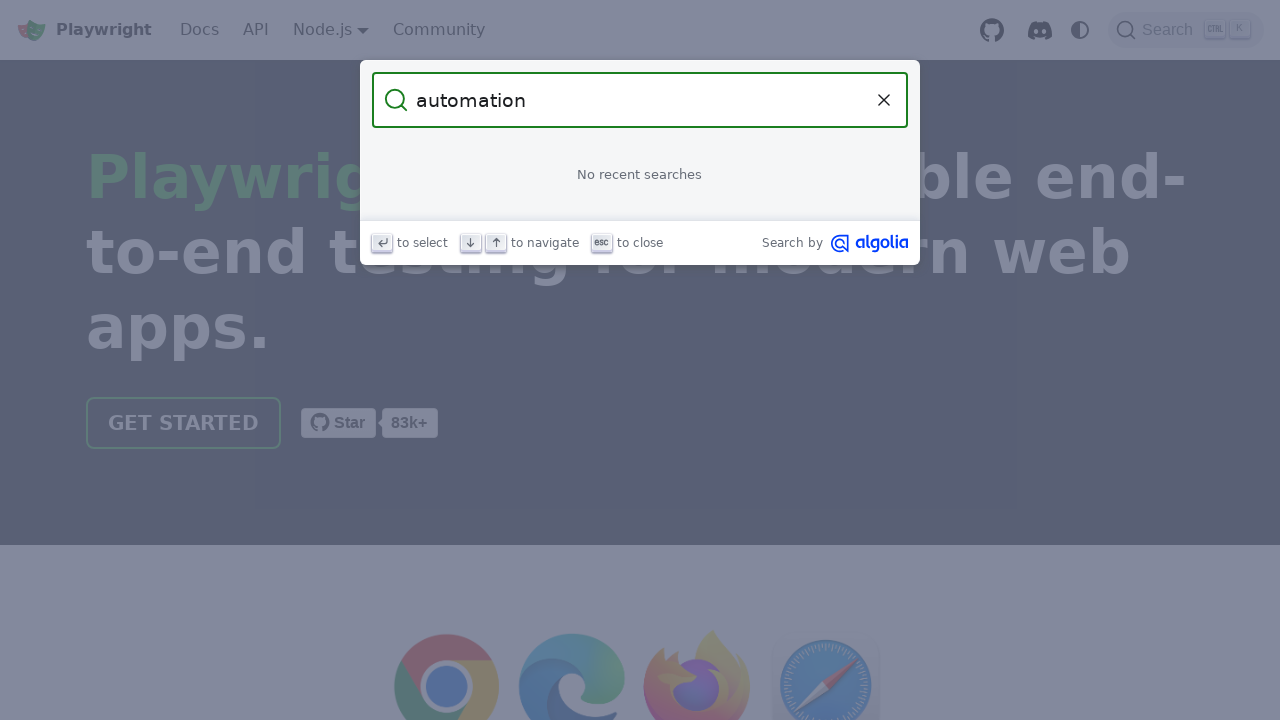

Clear button appeared
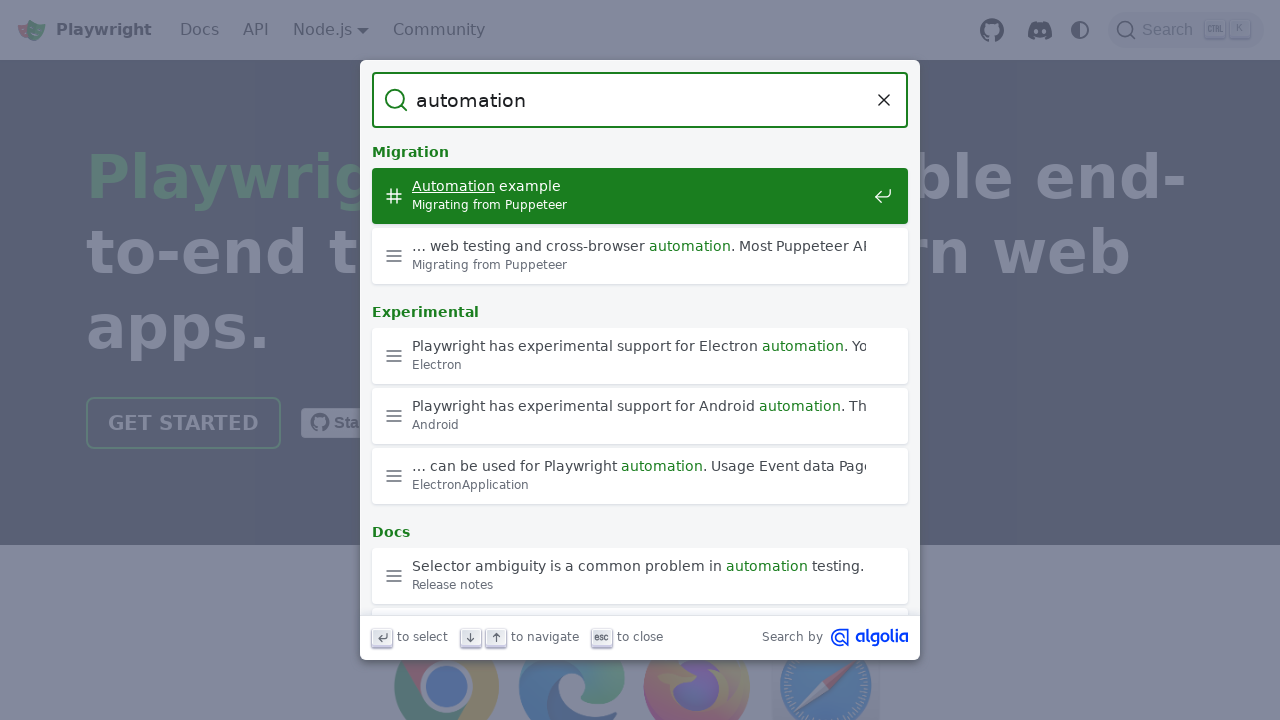

Search results dropdown appeared
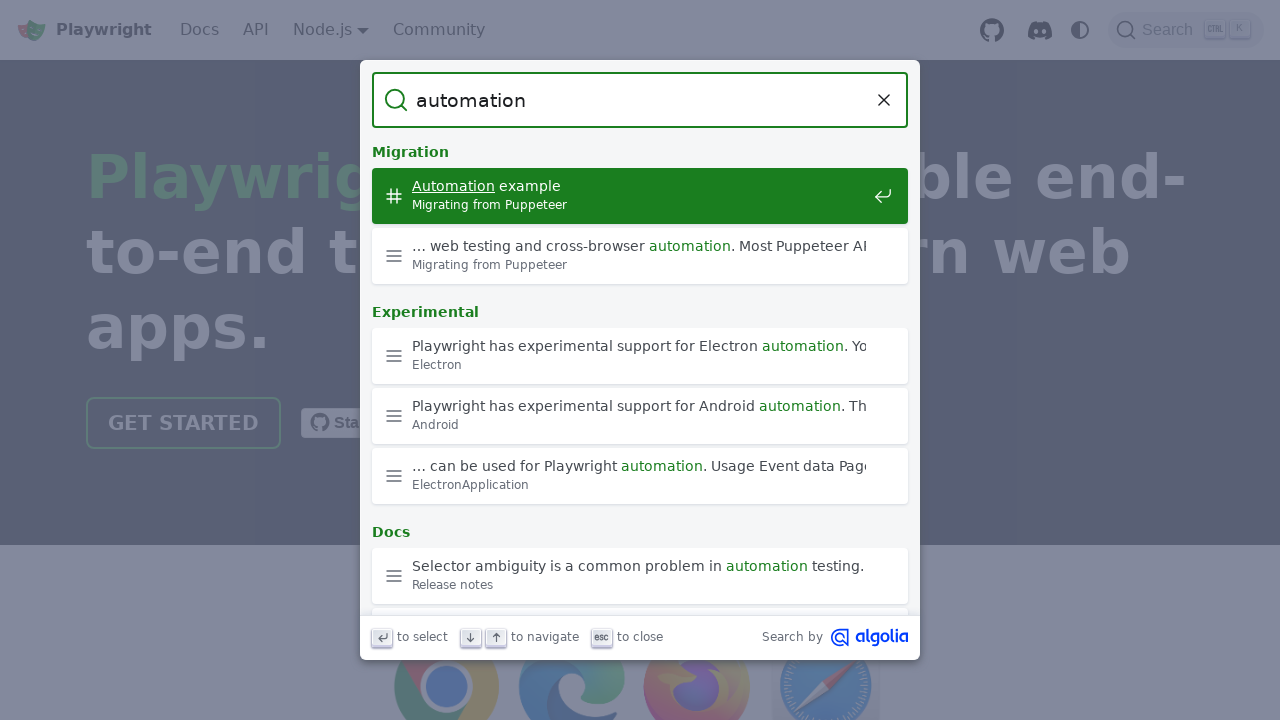

'See all' button is visible
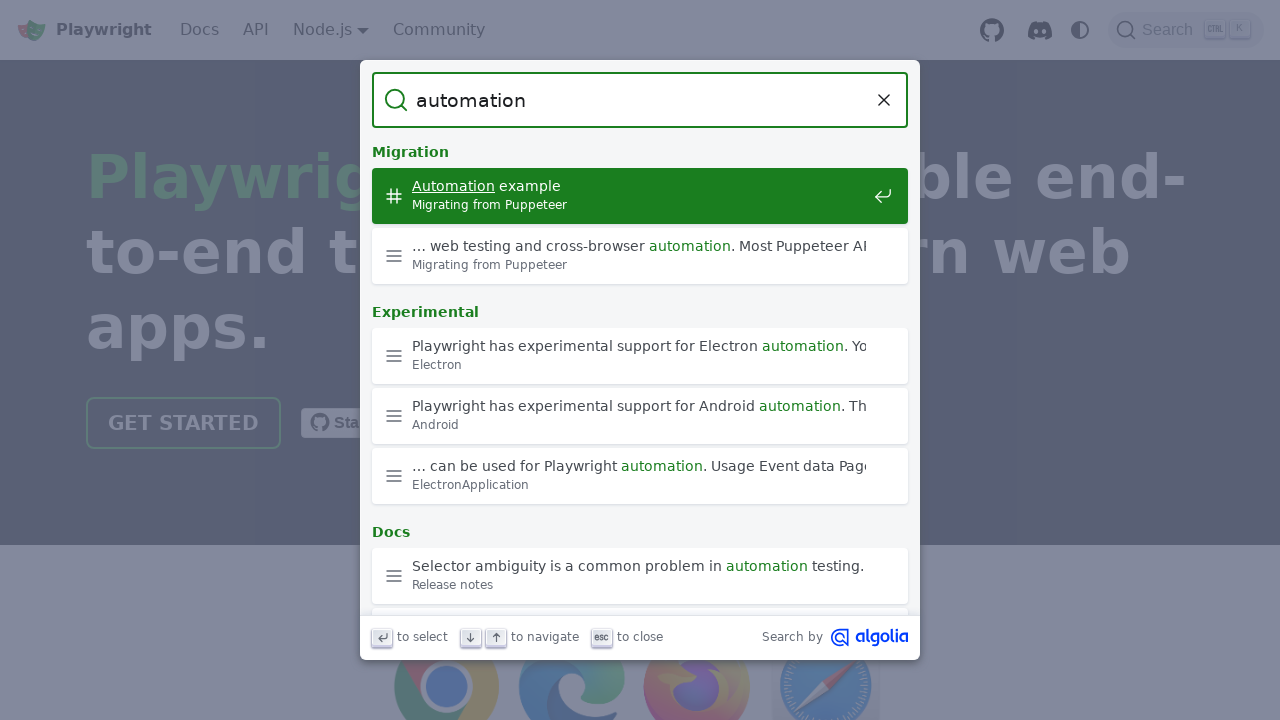

Clicked the clear button to reset search at (884, 100) on button.DocSearch-Reset
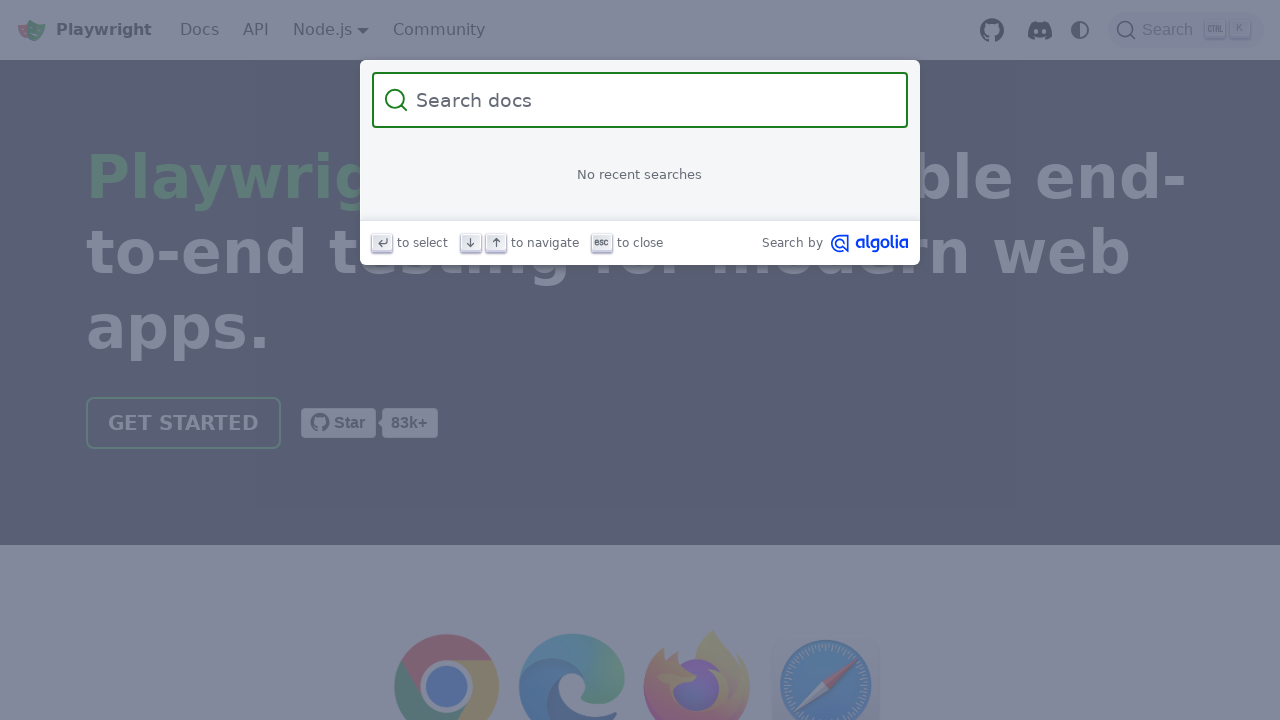

Entered 'test' in search field on .DocSearch-Input
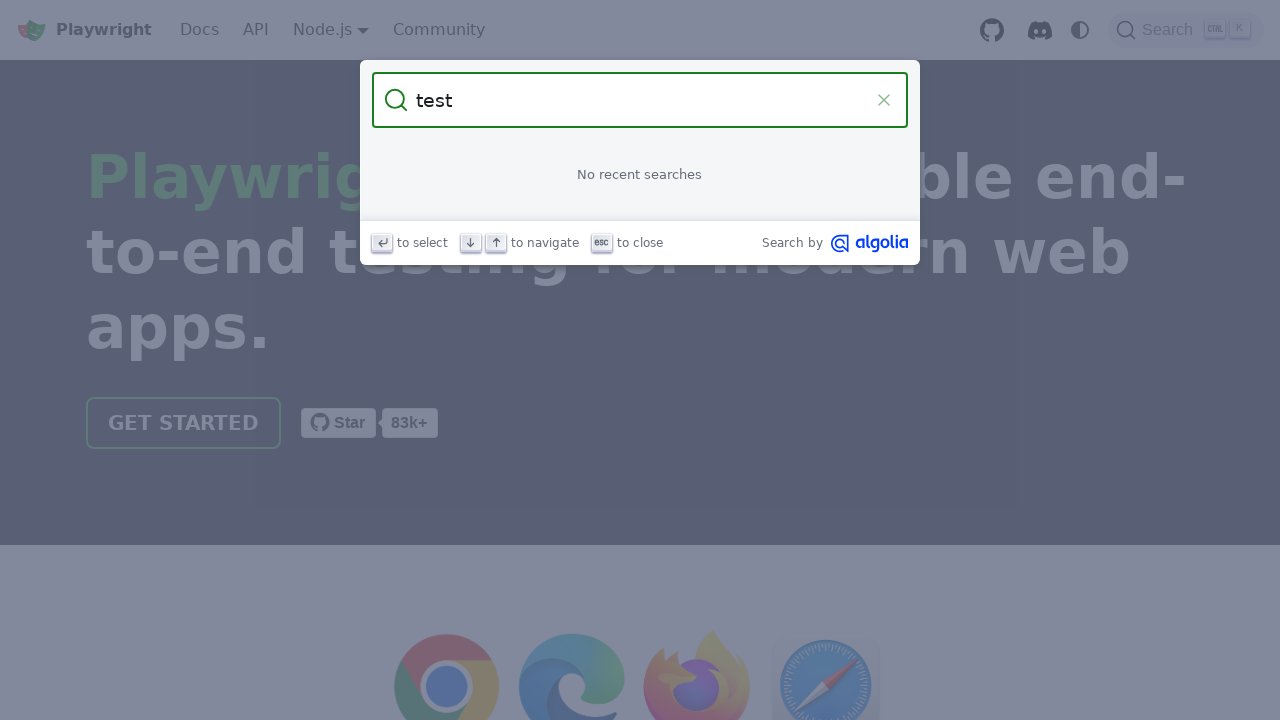

Search results dropdown appeared for 'test' query
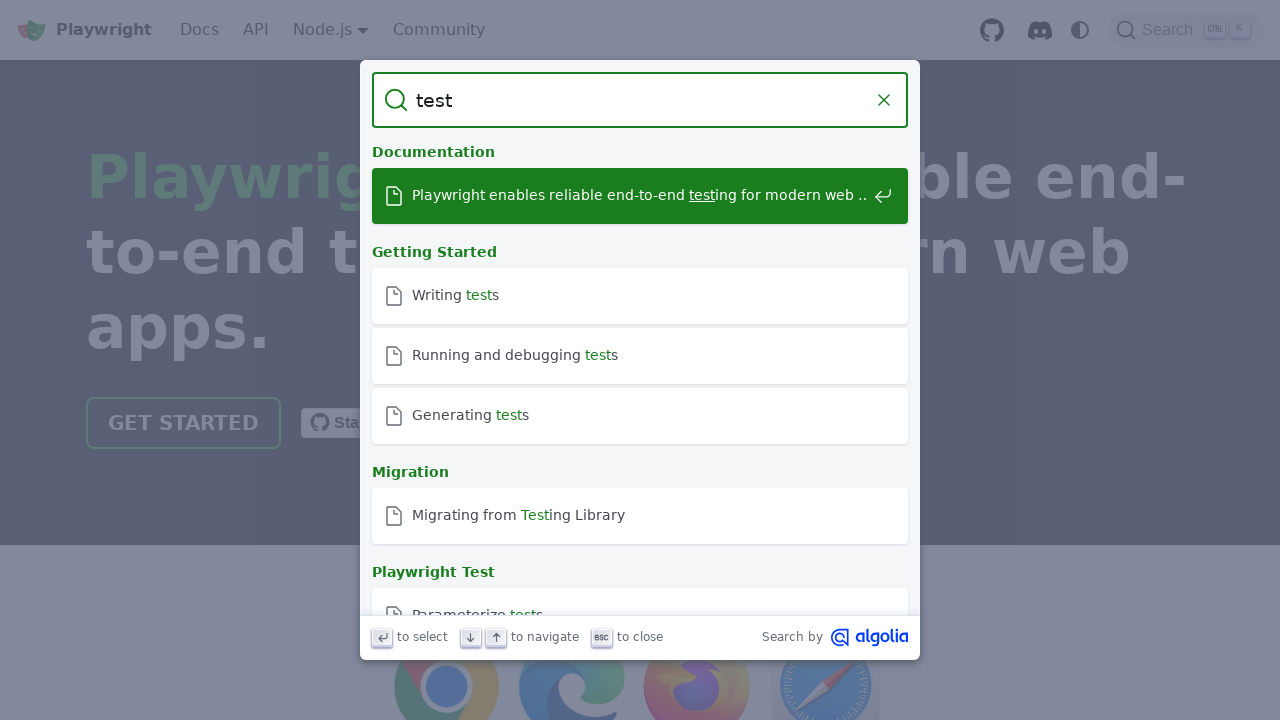

Clicked 'See all' button to navigate to full search results page at (640, 581) on a.DocSearch-HitsFooter, a:has-text('See all')
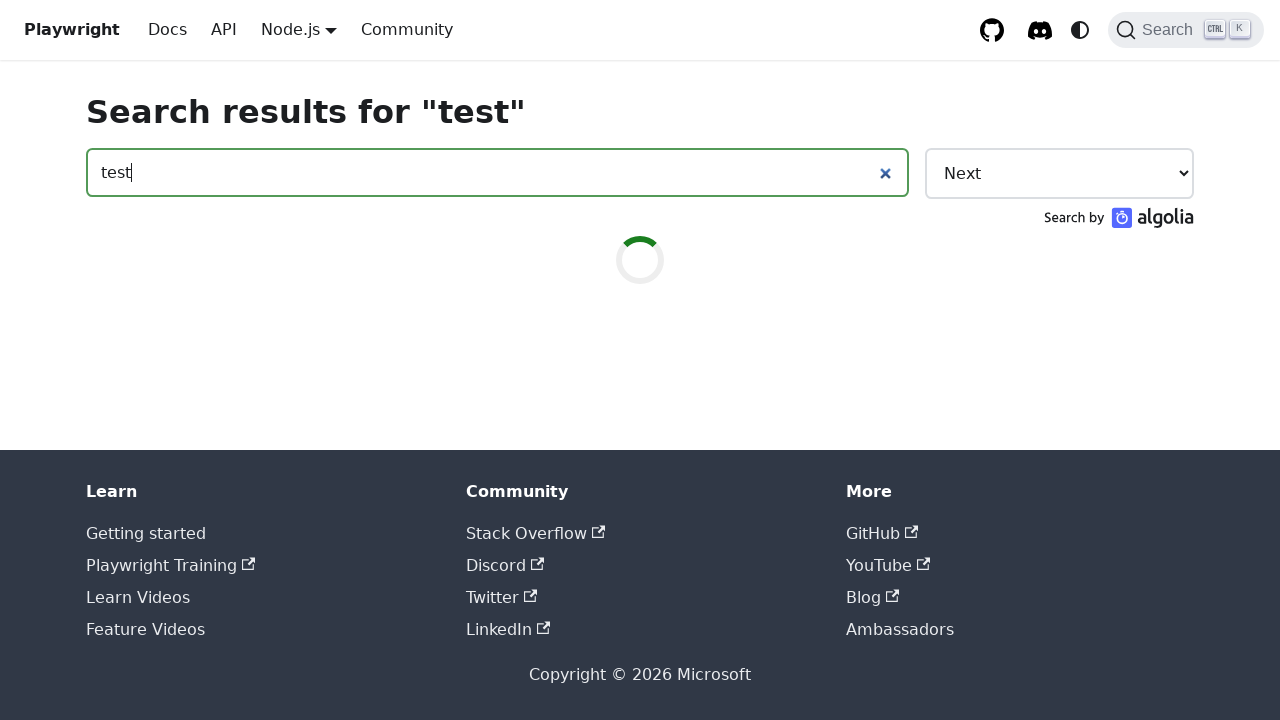

Navigated to full search results page
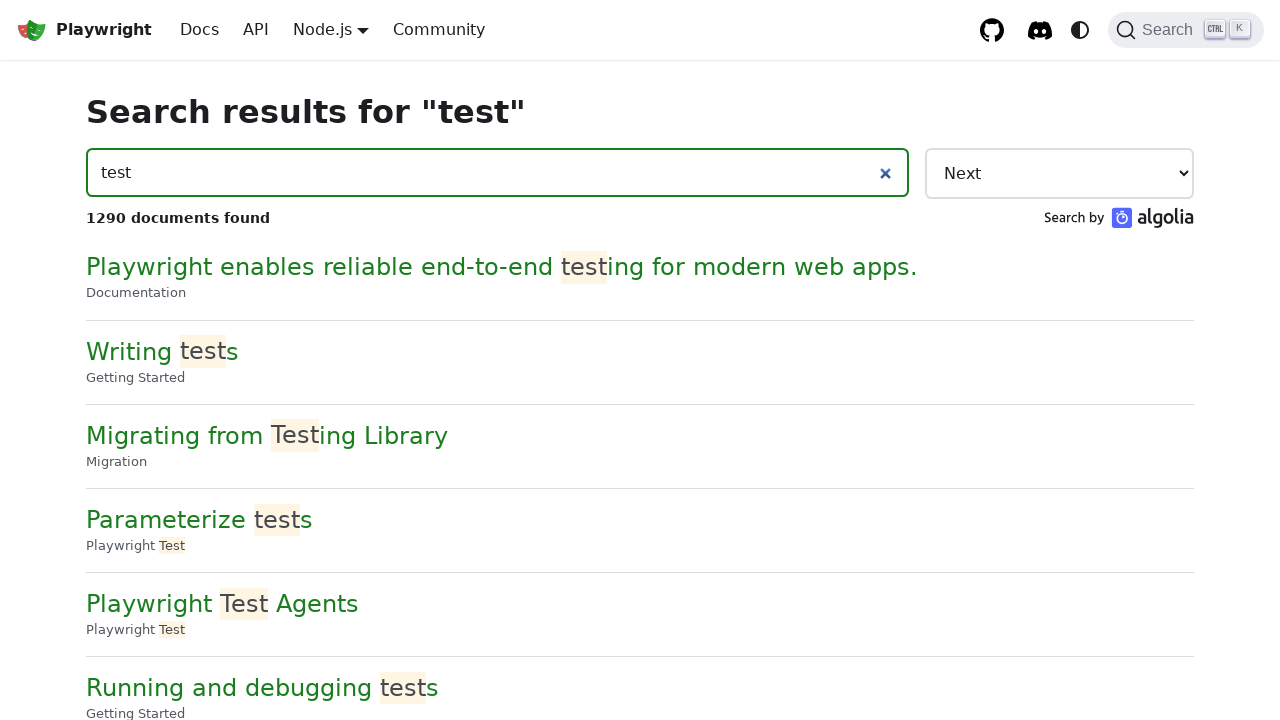

Search results page loaded with results displayed
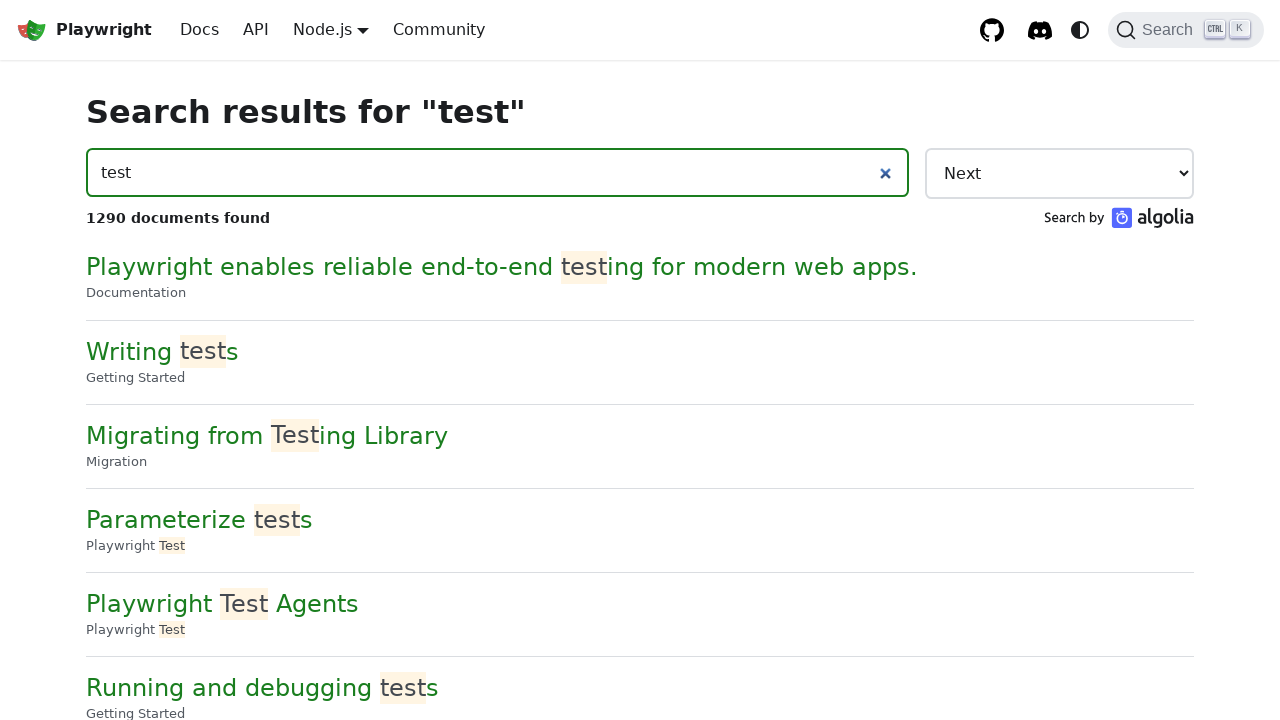

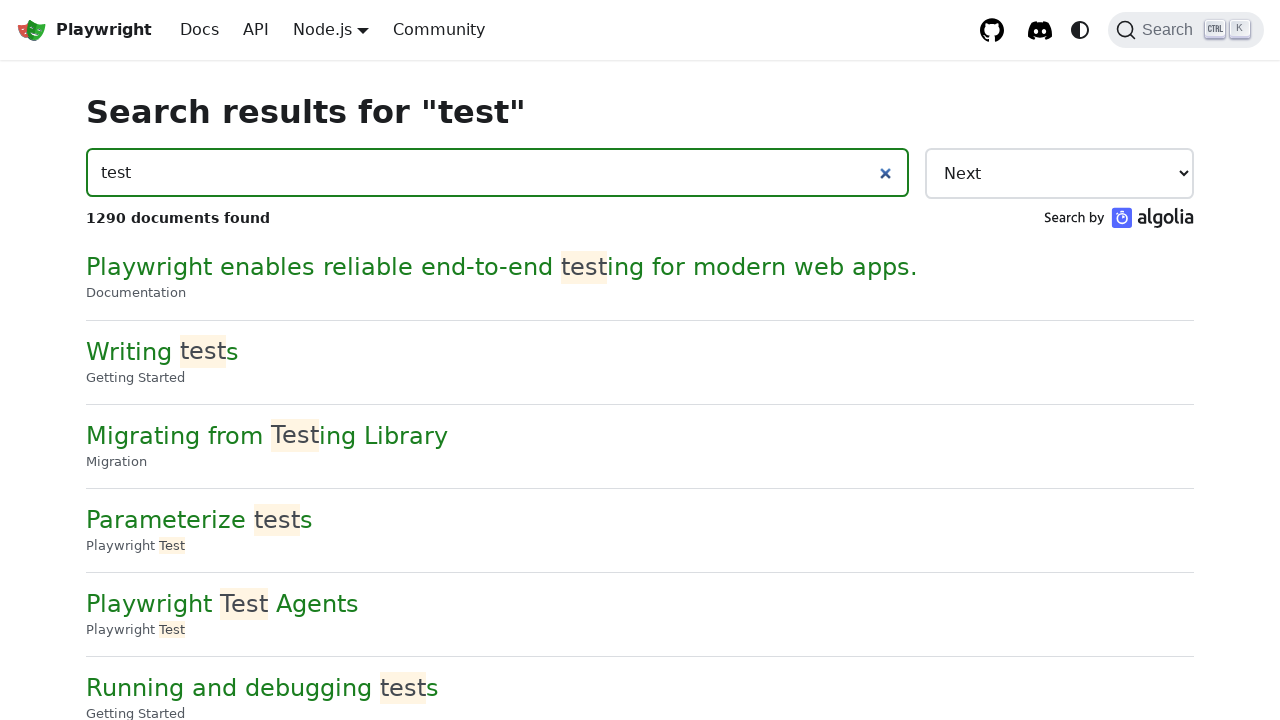